Tests navigation to the Product Design category section by clicking the category link and verifying the URL changes correctly

Starting URL: https://relay.prototyp.digital/

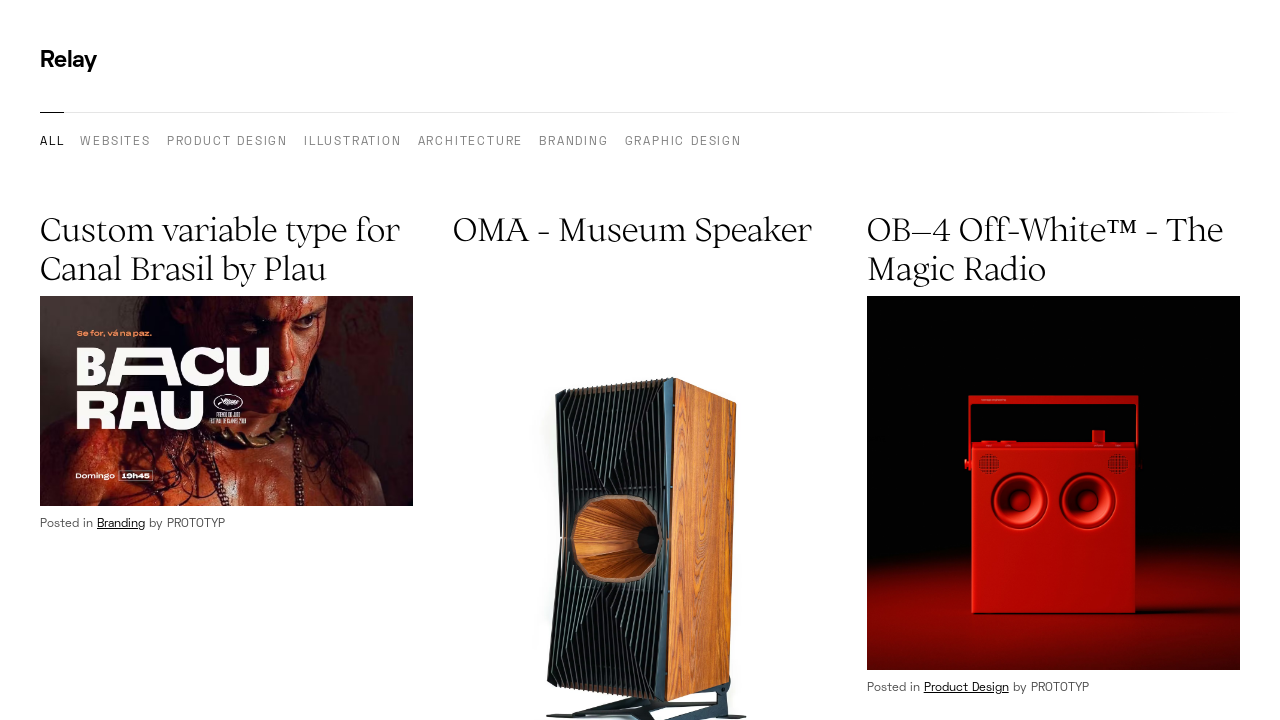

Clicked on the 'Product Design' category link at (227, 143) on [href="/category/product-design"]
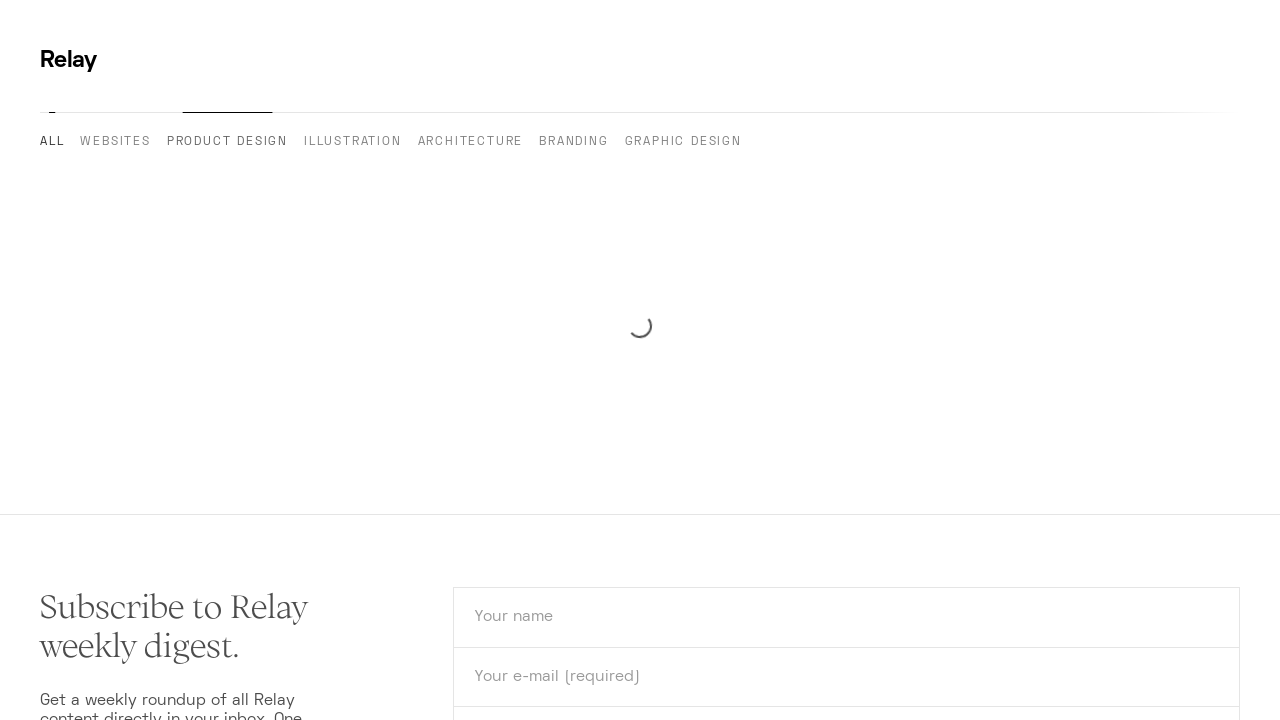

Navigated to Product Design category section, URL verified
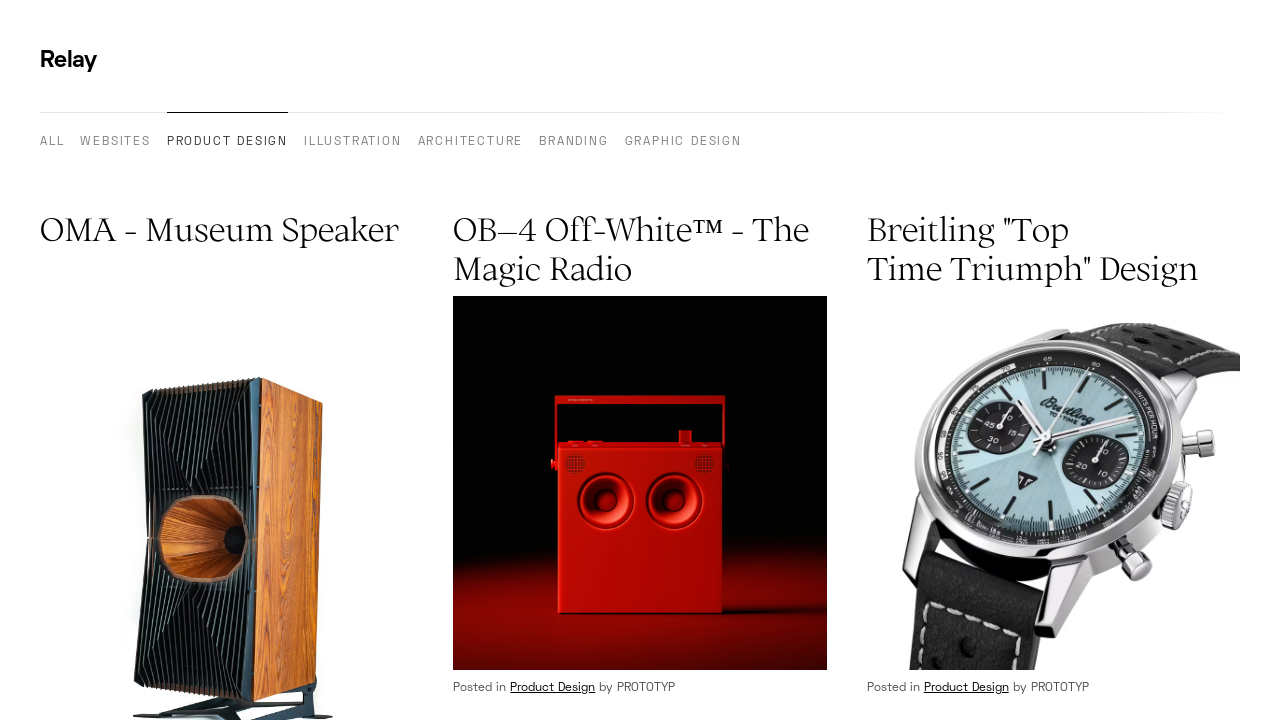

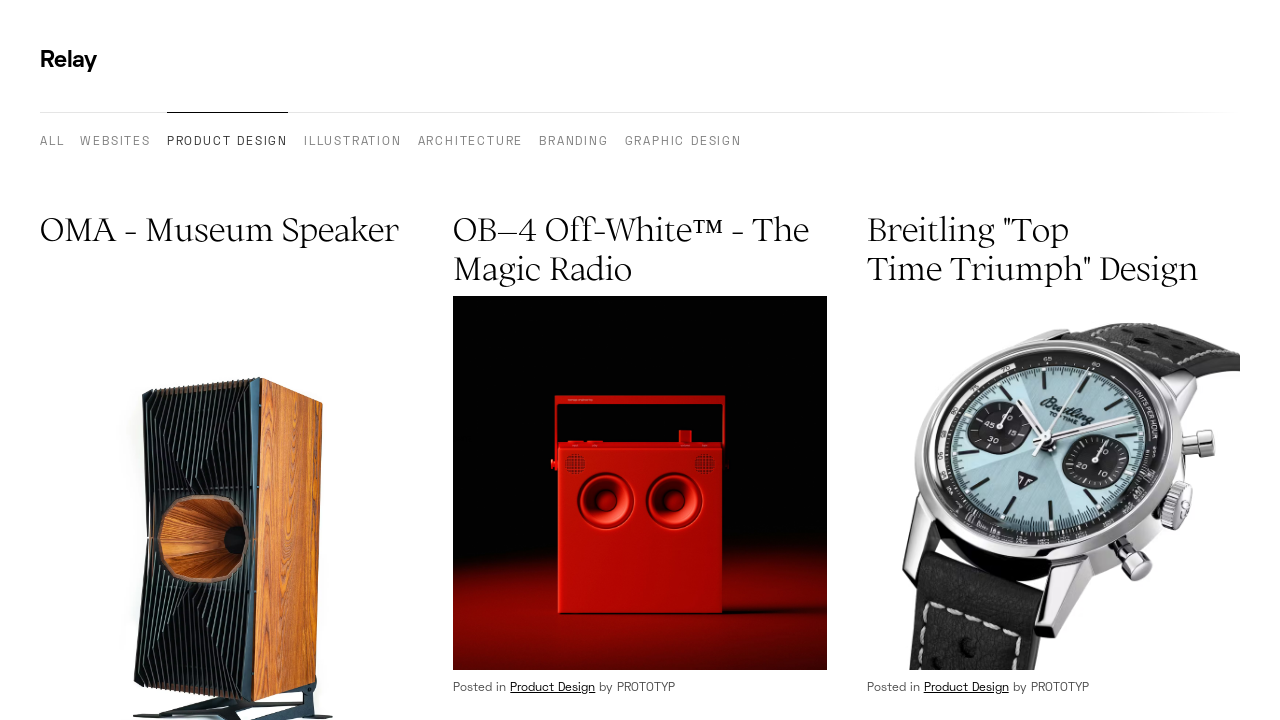